Scrolls a webpage page by page, calculating the number of pages based on viewport and scrollable height

Starting URL: http://www.makeseleniumeasy.com/

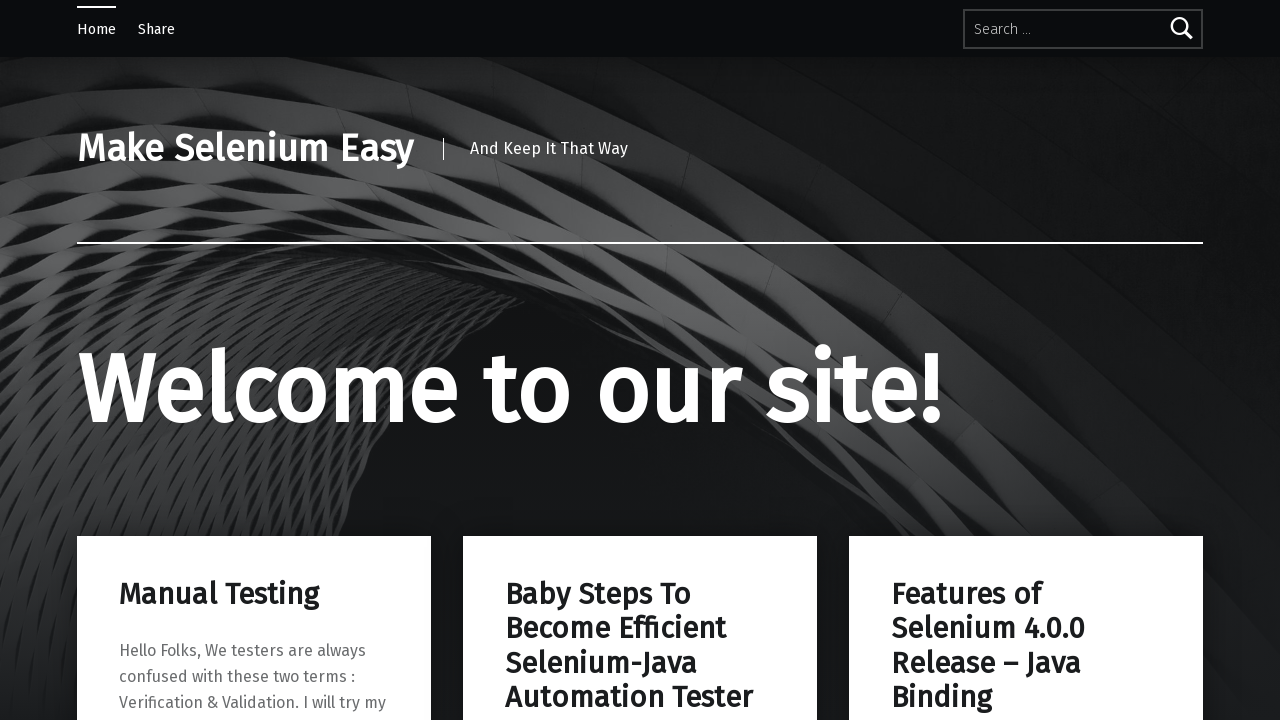

Retrieved viewport height using window.innerHeight
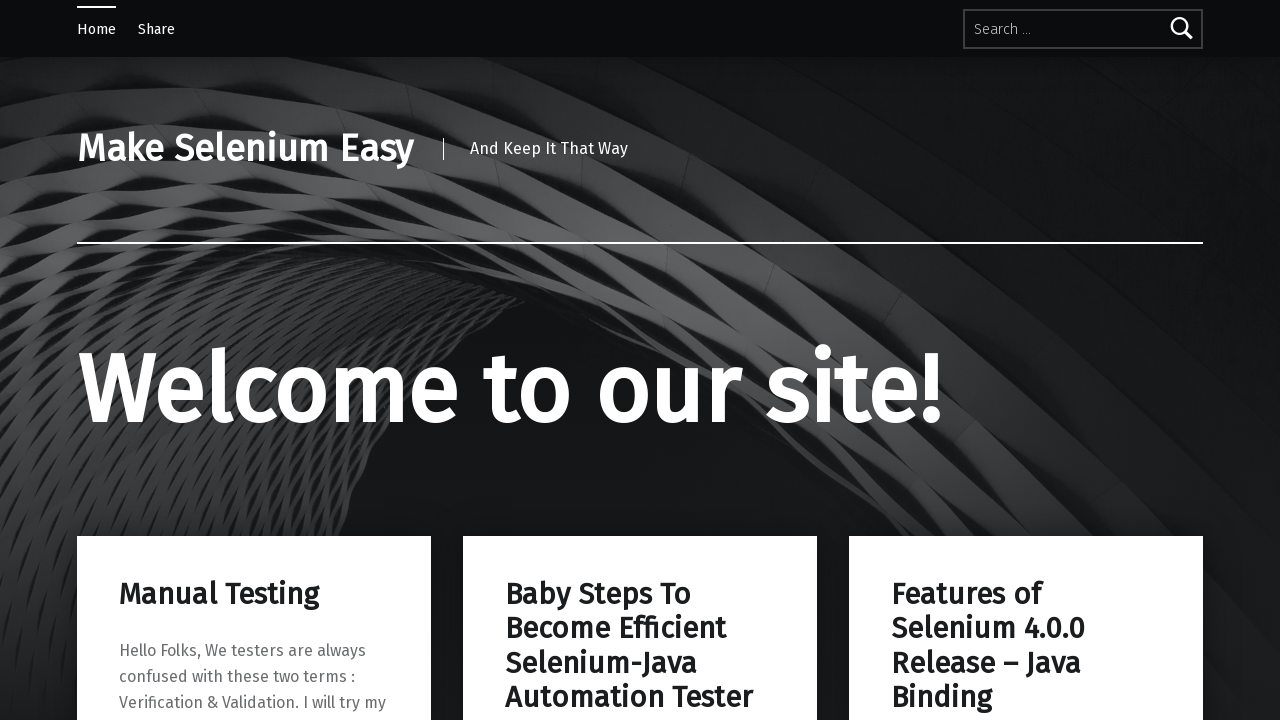

Retrieved total scrollable height using document.body.scrollHeight
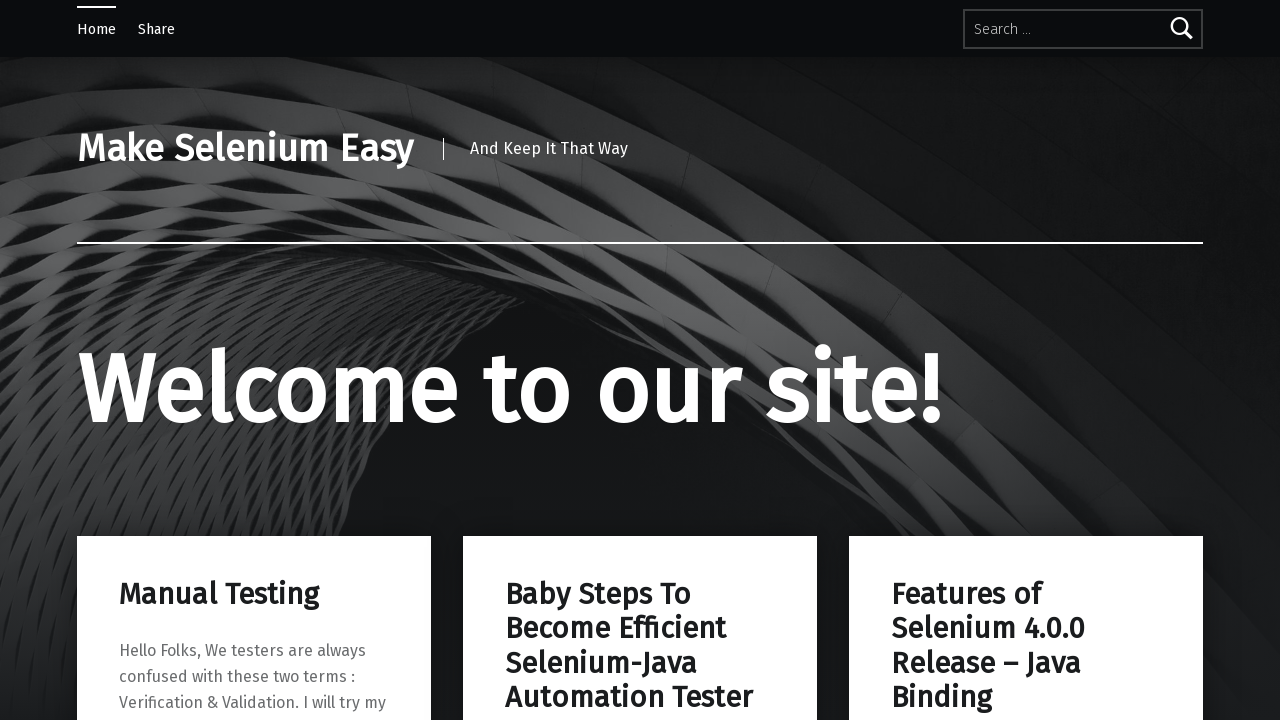

Calculated total pages: 5
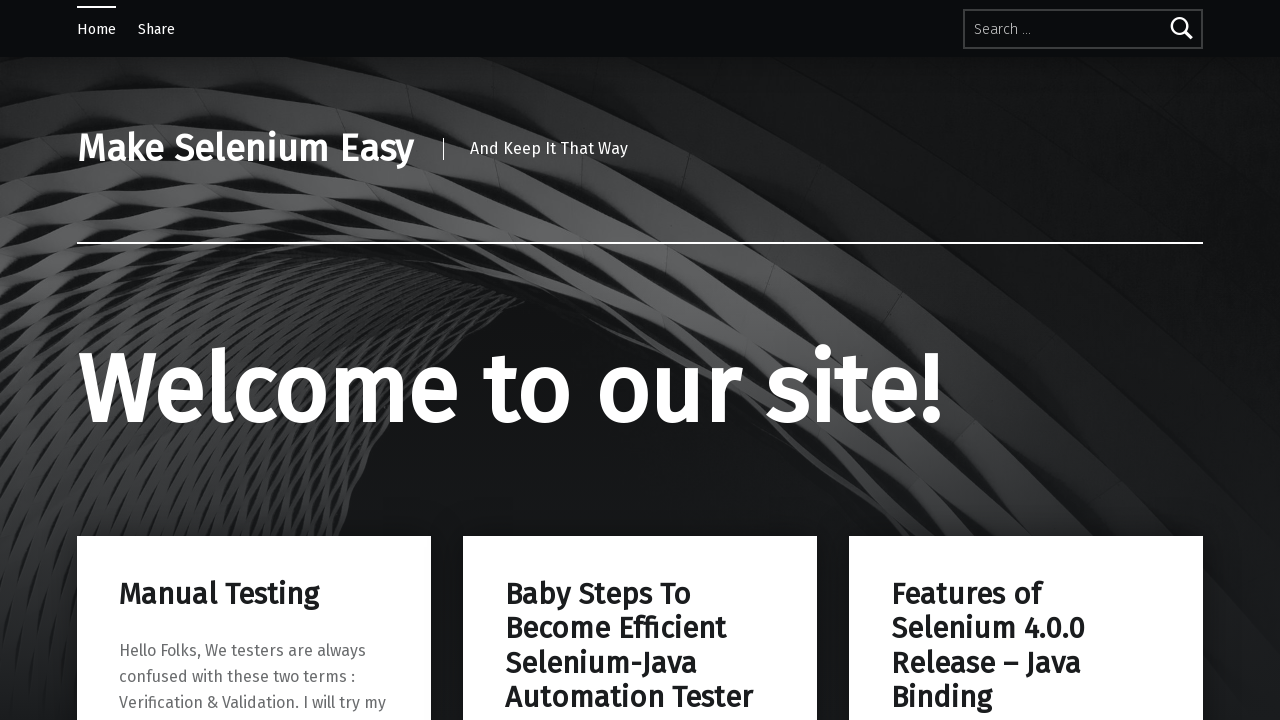

Scrolled down by 720px (page 1 of 5)
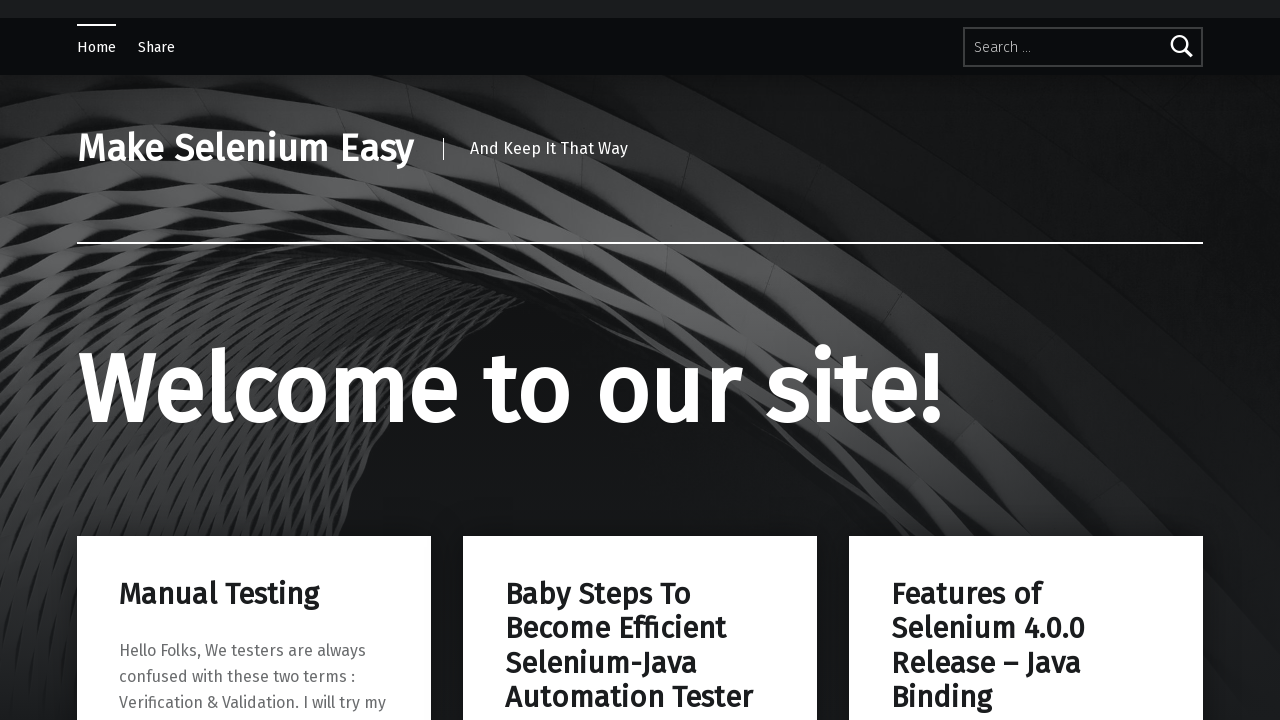

Waited 2 seconds after scrolling to page 1
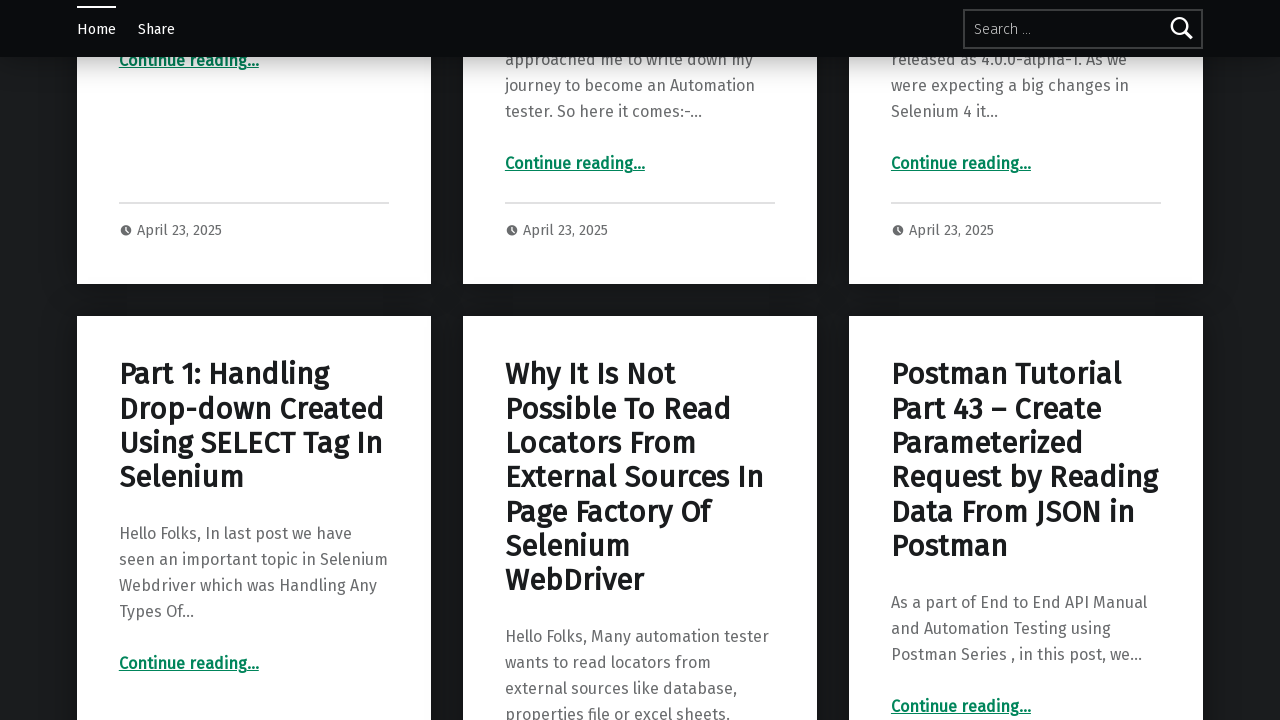

Scrolled down by 720px (page 2 of 5)
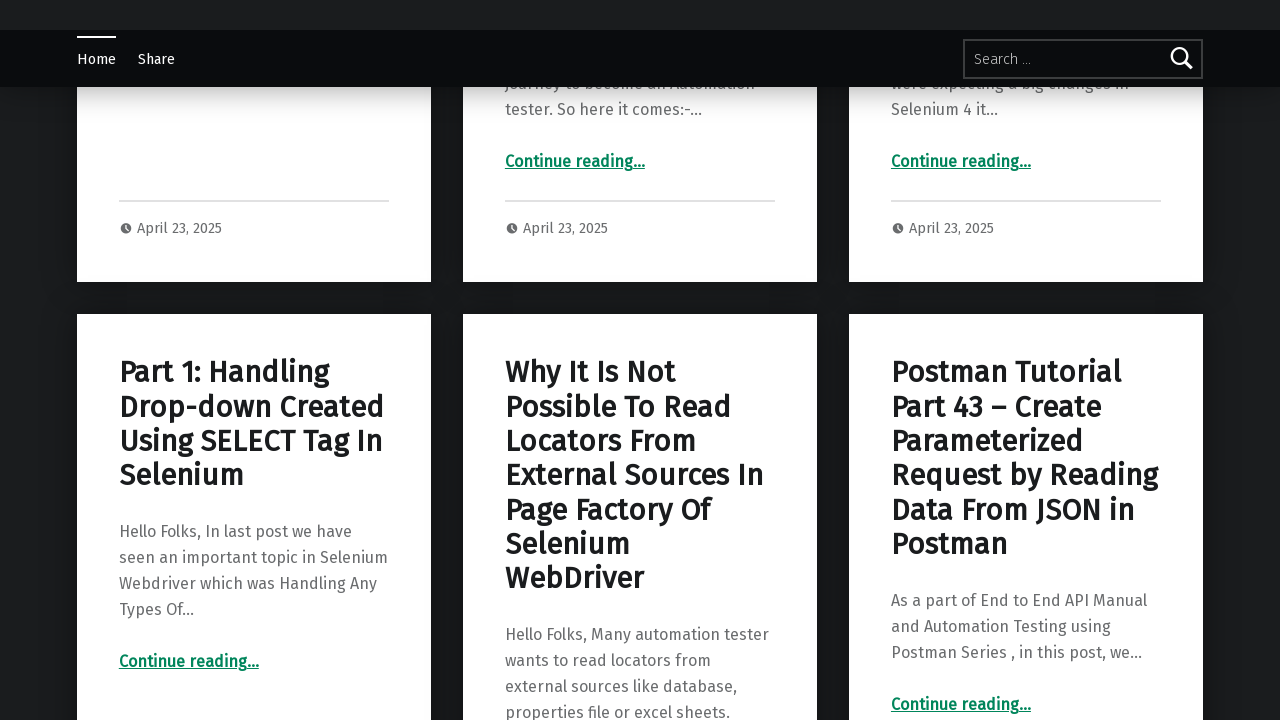

Waited 2 seconds after scrolling to page 2
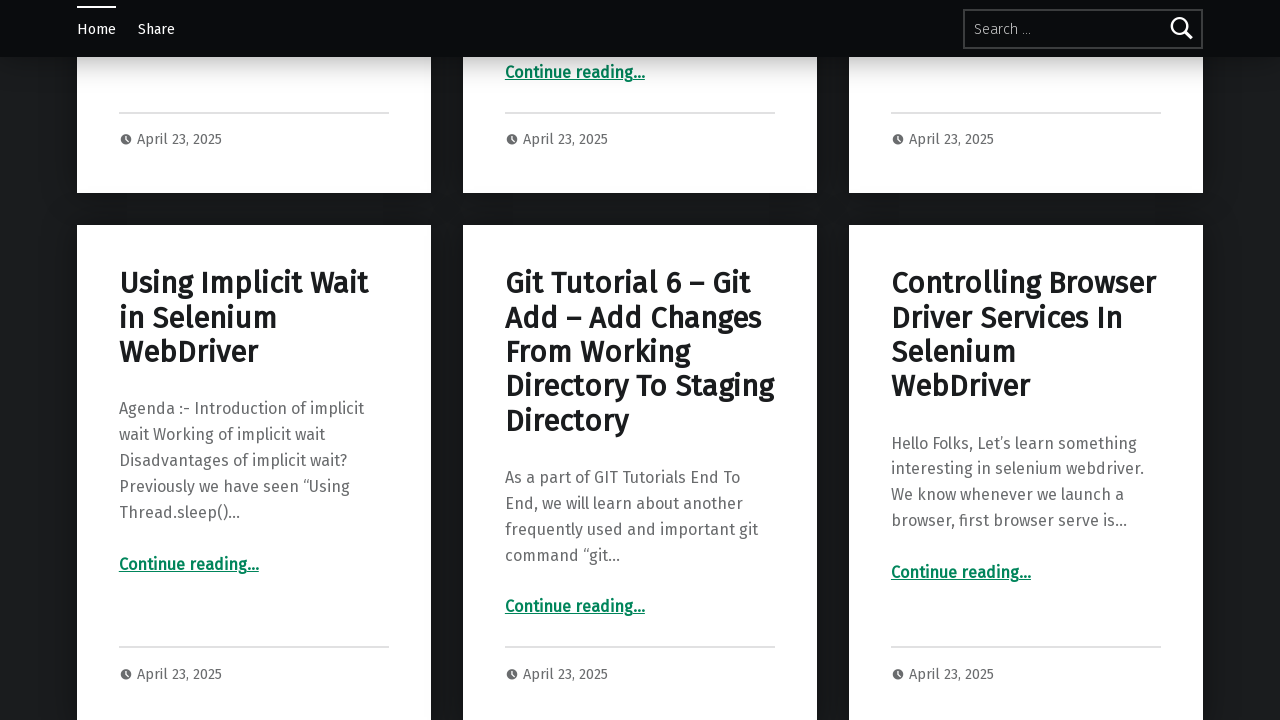

Scrolled down by 720px (page 3 of 5)
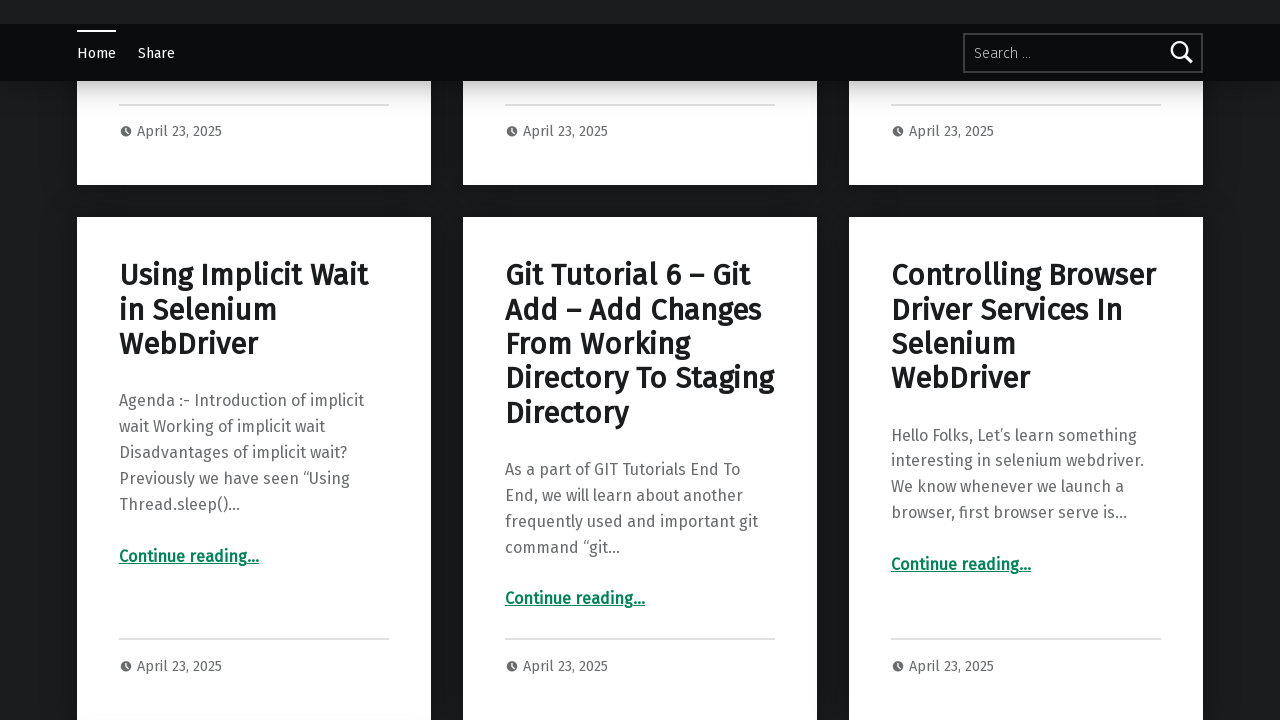

Waited 2 seconds after scrolling to page 3
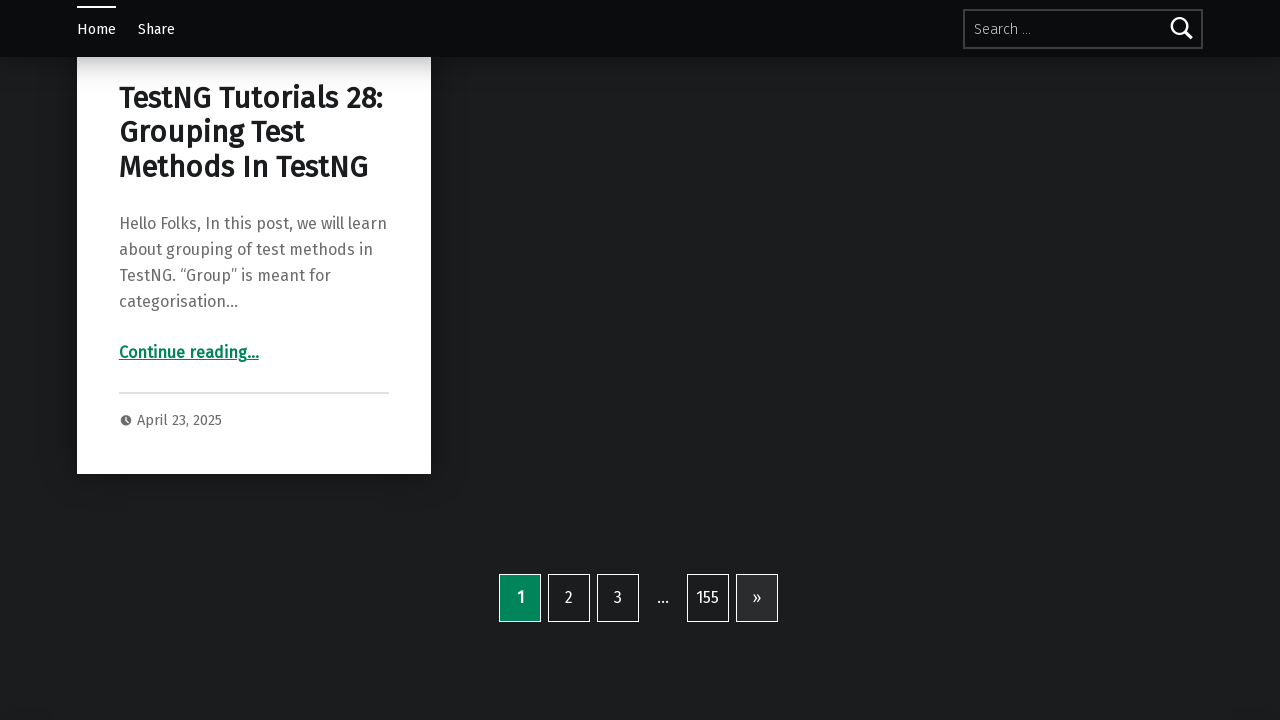

Scrolled down by 720px (page 4 of 5)
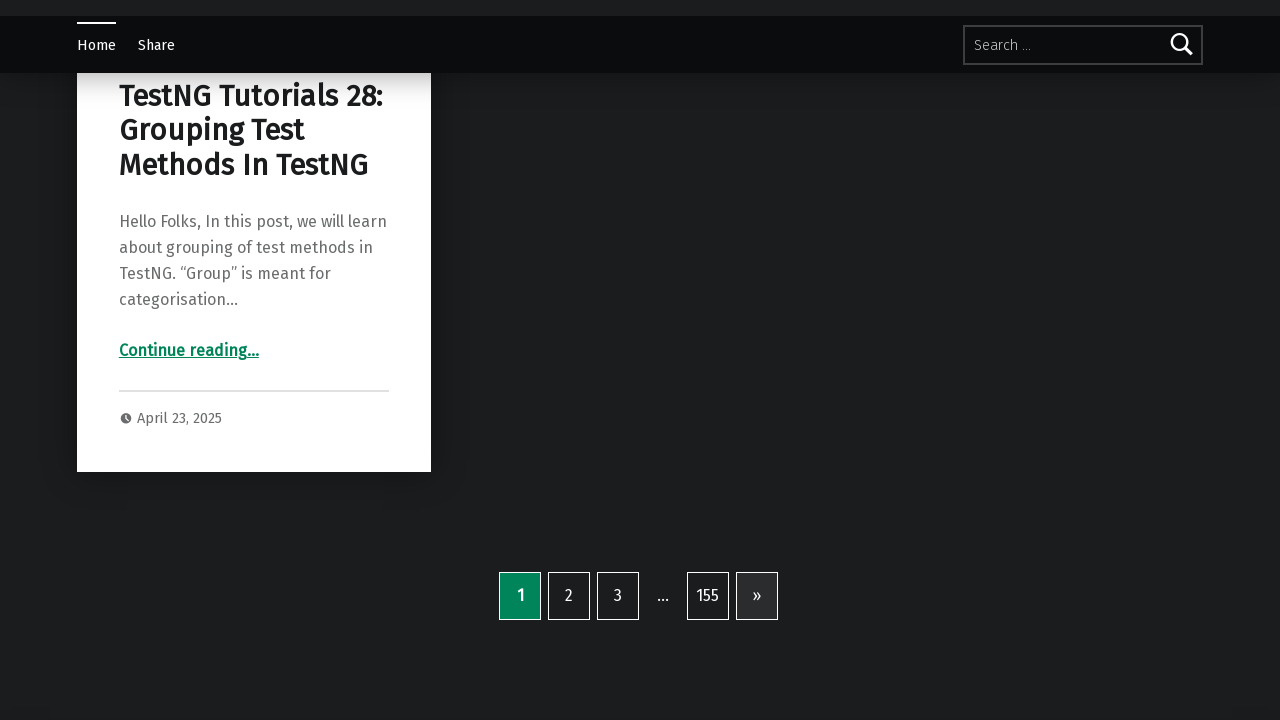

Waited 2 seconds after scrolling to page 4
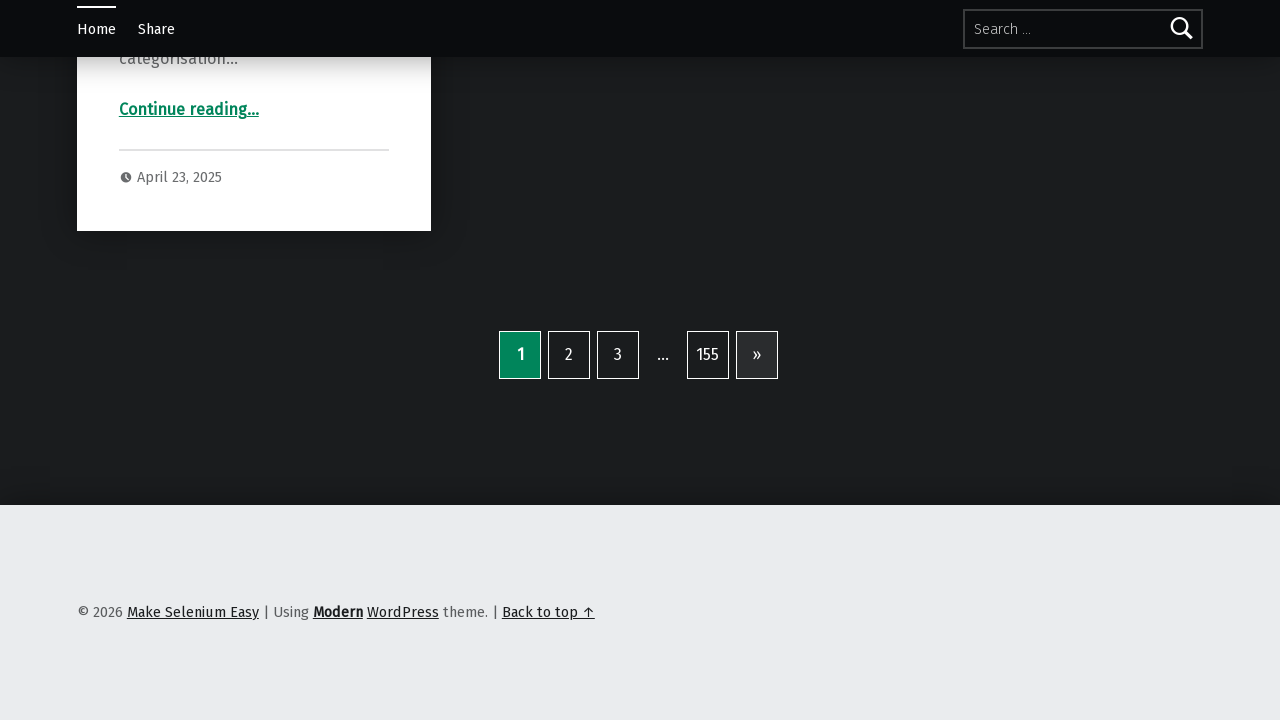

Scrolled down by 720px (page 5 of 5)
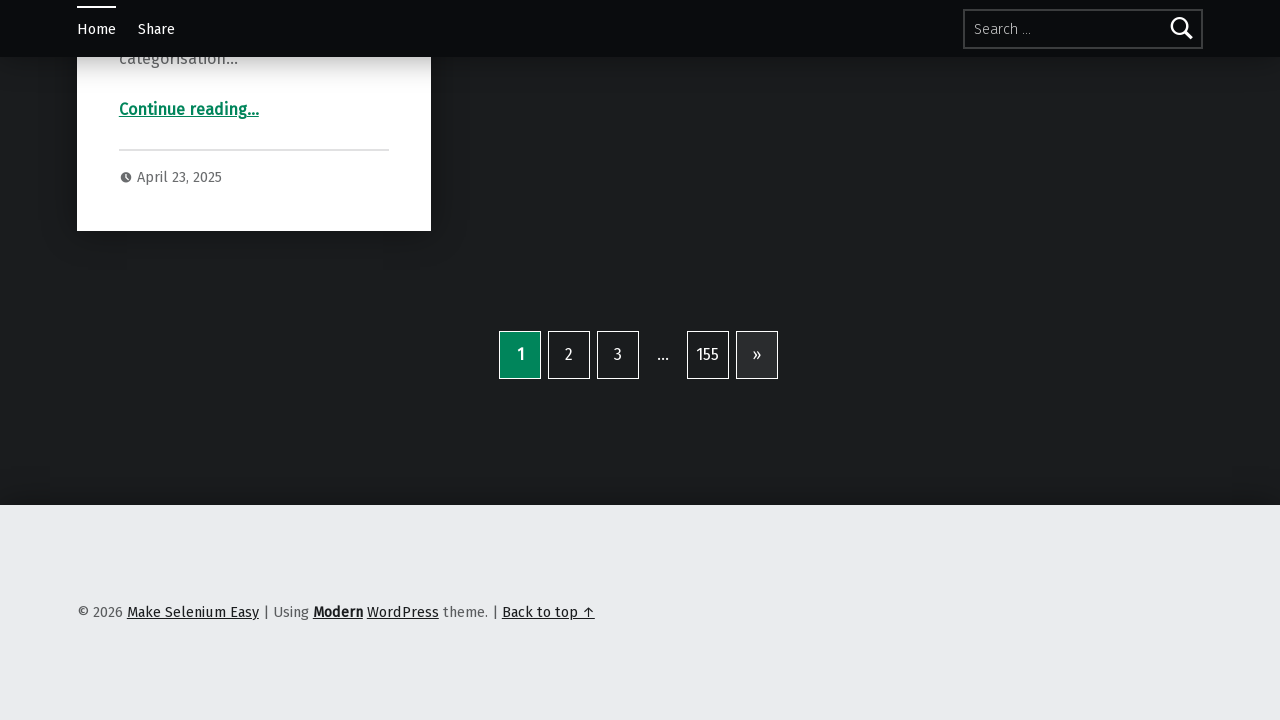

Waited 2 seconds after scrolling to page 5
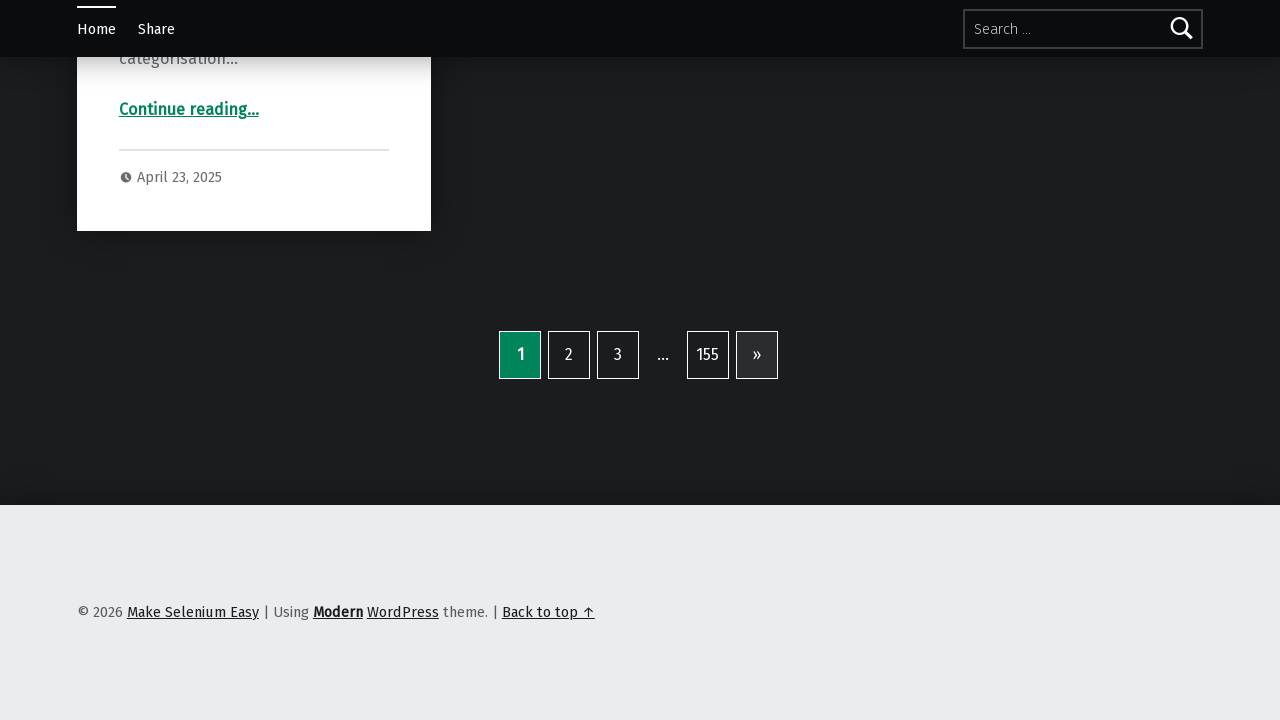

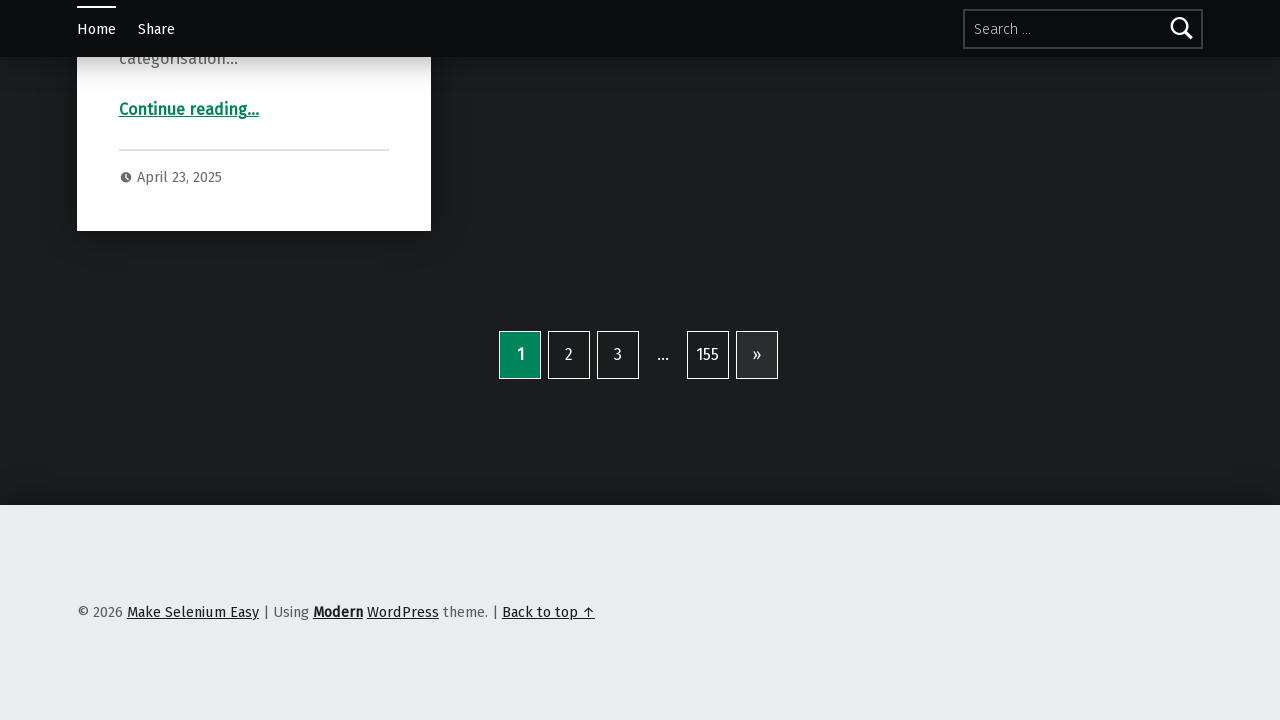